Tests dynamic loading by clicking Start button and waiting for the finish element to become visible, then verifying "Hello World!" text

Starting URL: https://automationfc.github.io/dynamic-loading/

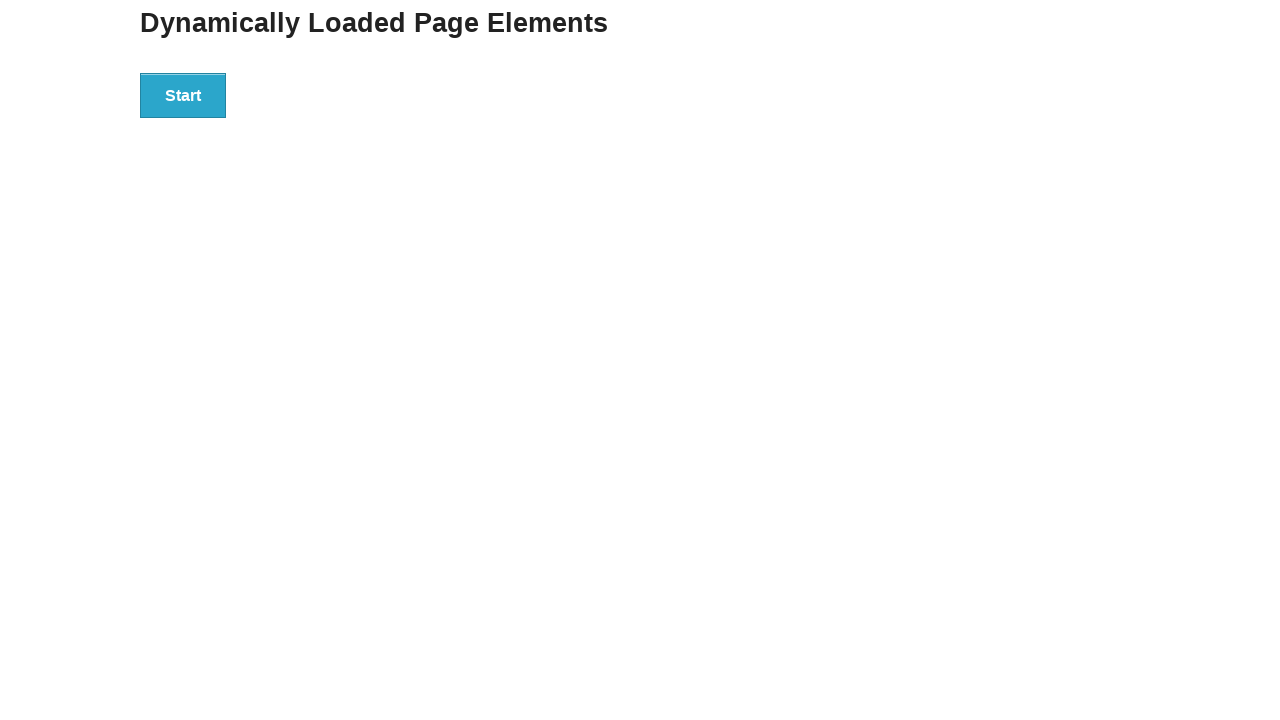

Clicked Start button to initiate dynamic loading at (183, 95) on xpath=//button[text()='Start']
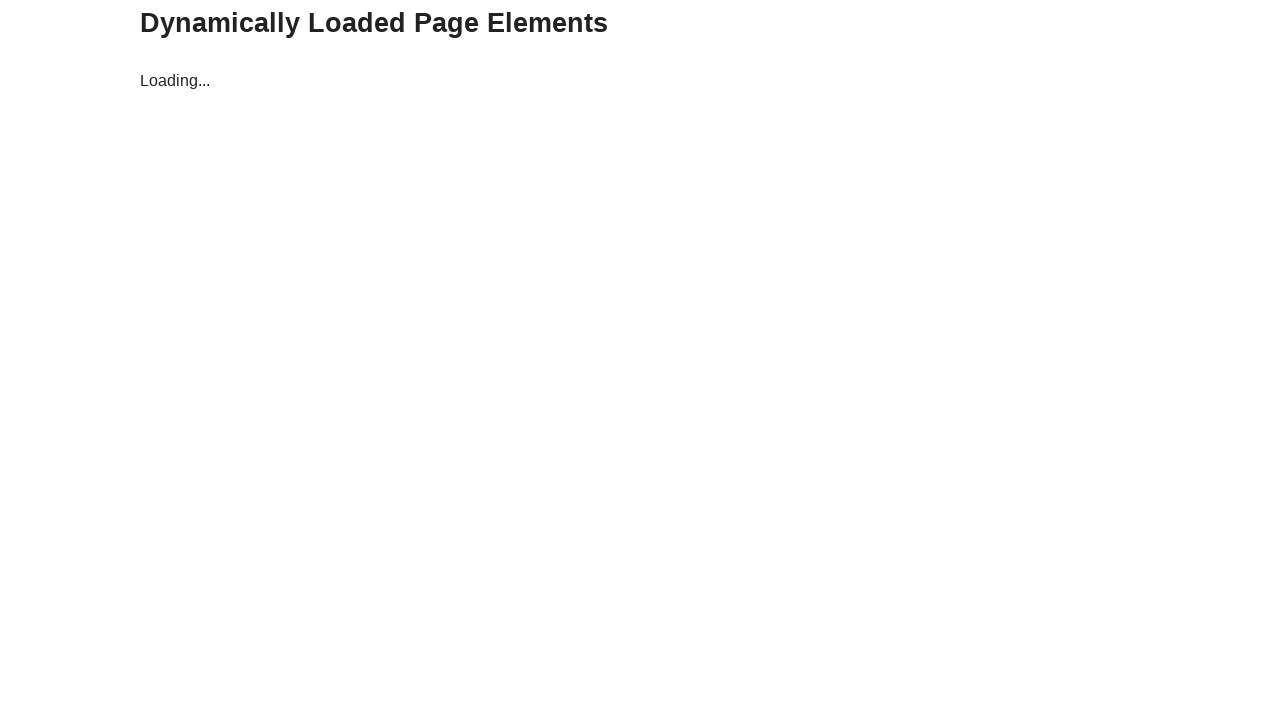

Waited for finish element to become visible
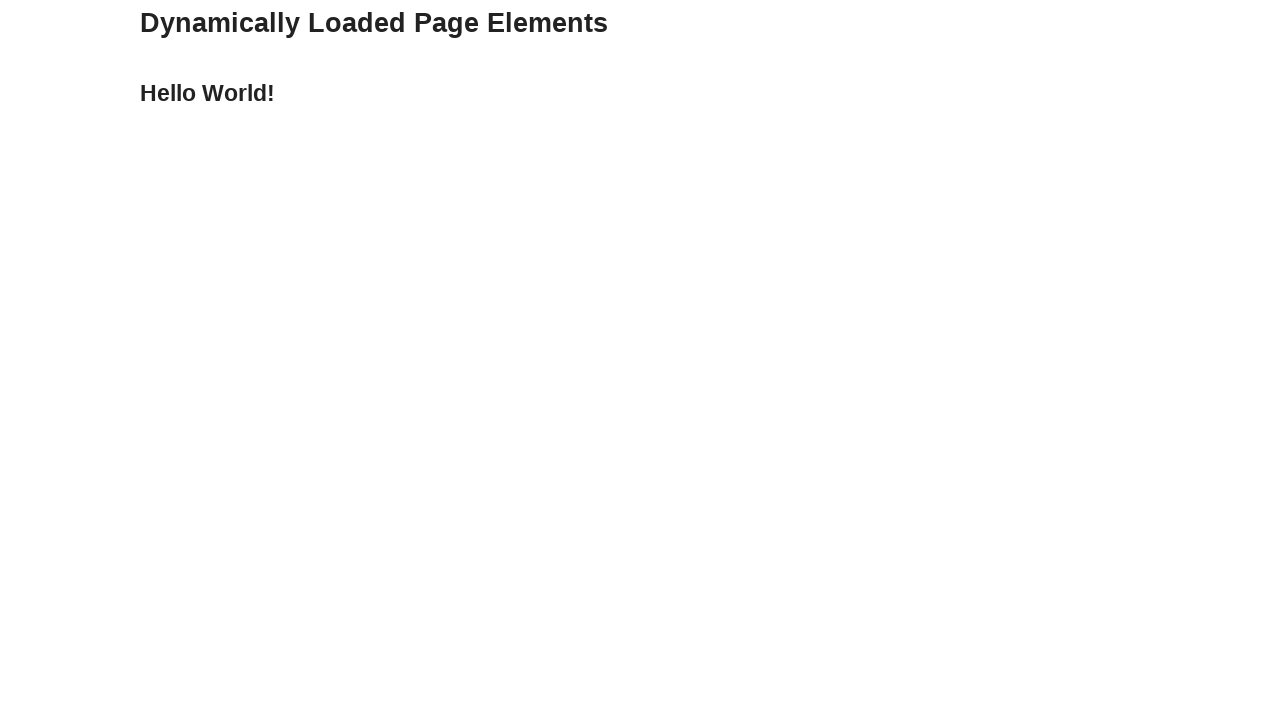

Verified finish element contains 'Hello World!' text
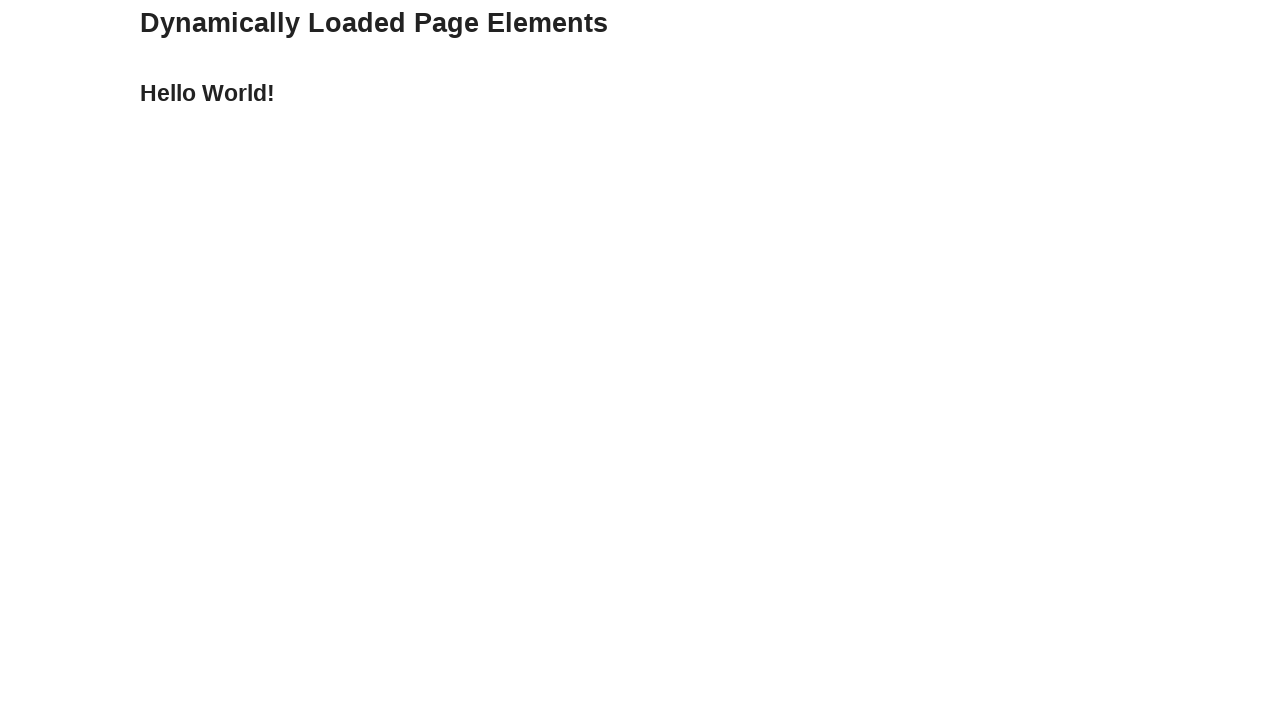

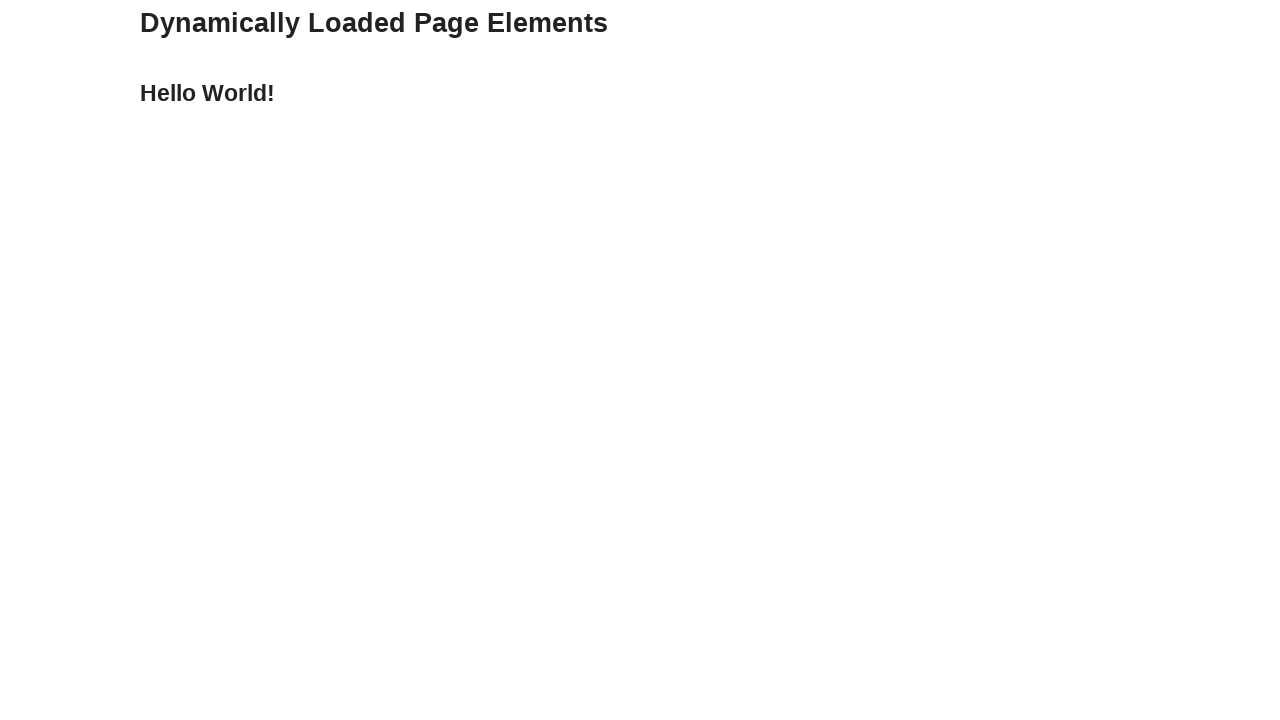